Tests navigation to a WordPress site and verifies the Home link is present on the page

Starting URL: https://seleniumatfingertips.wordpress.com/

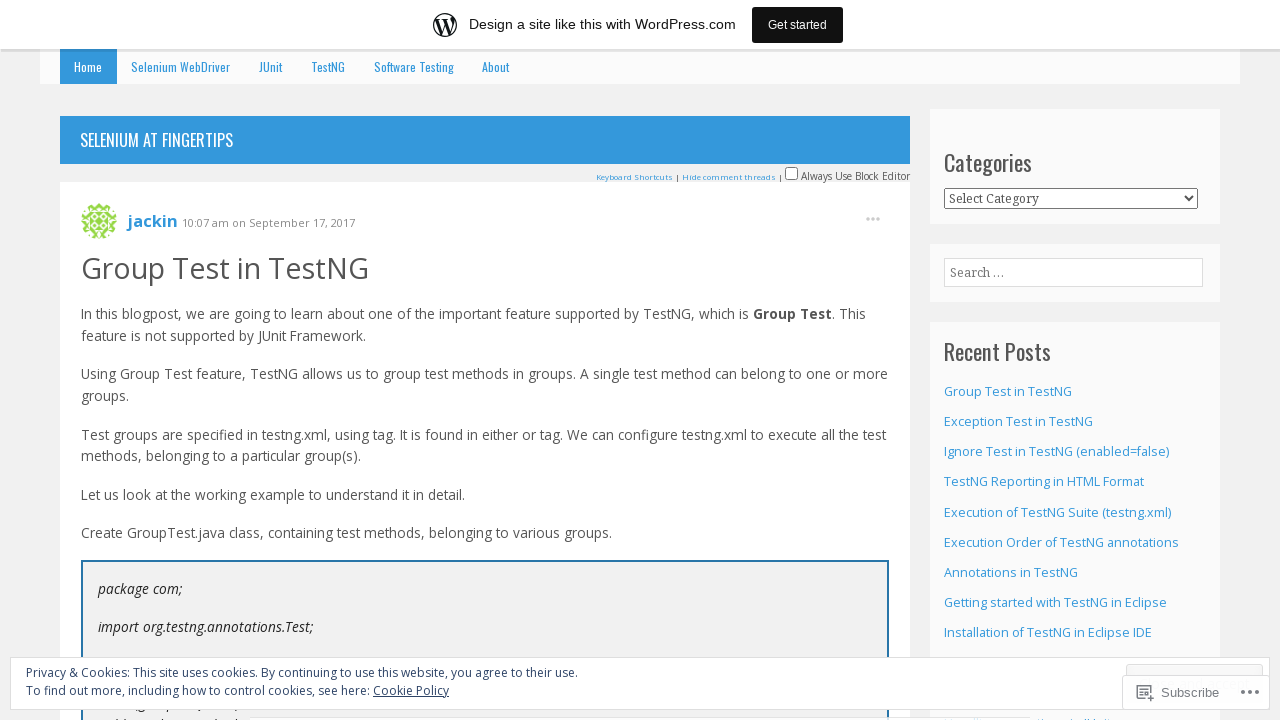

Waited for Home link to be present on WordPress site
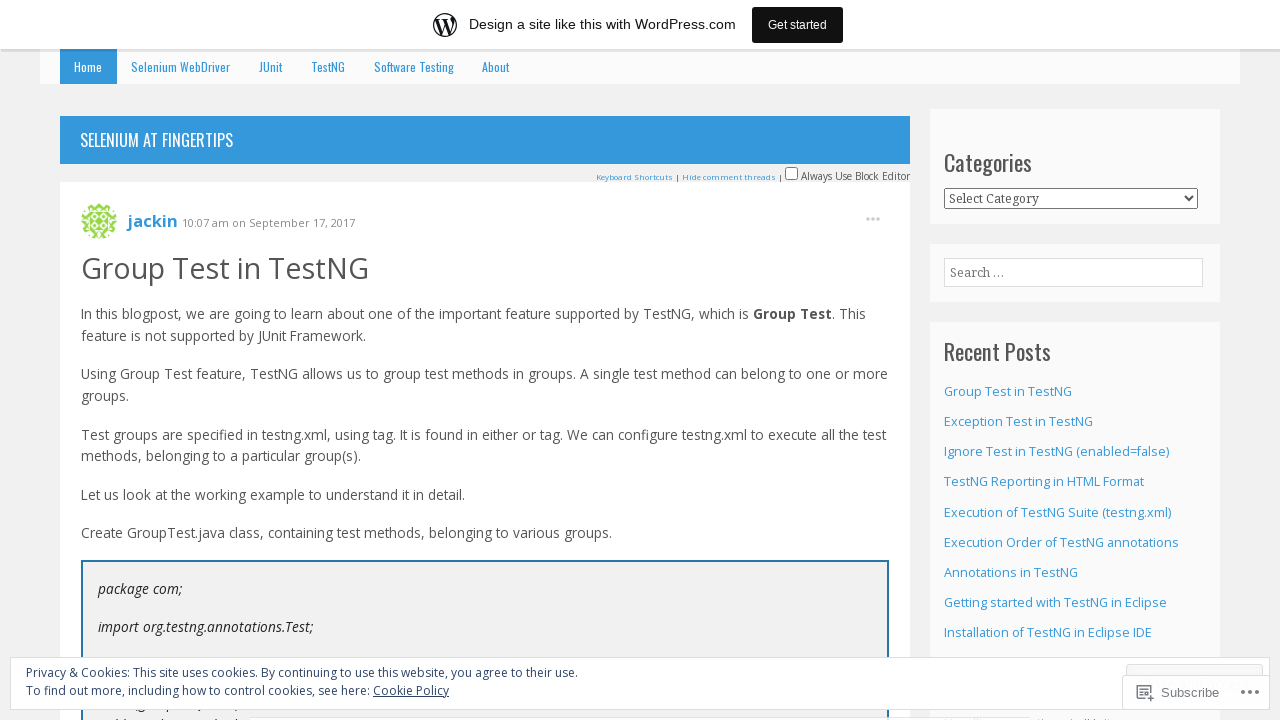

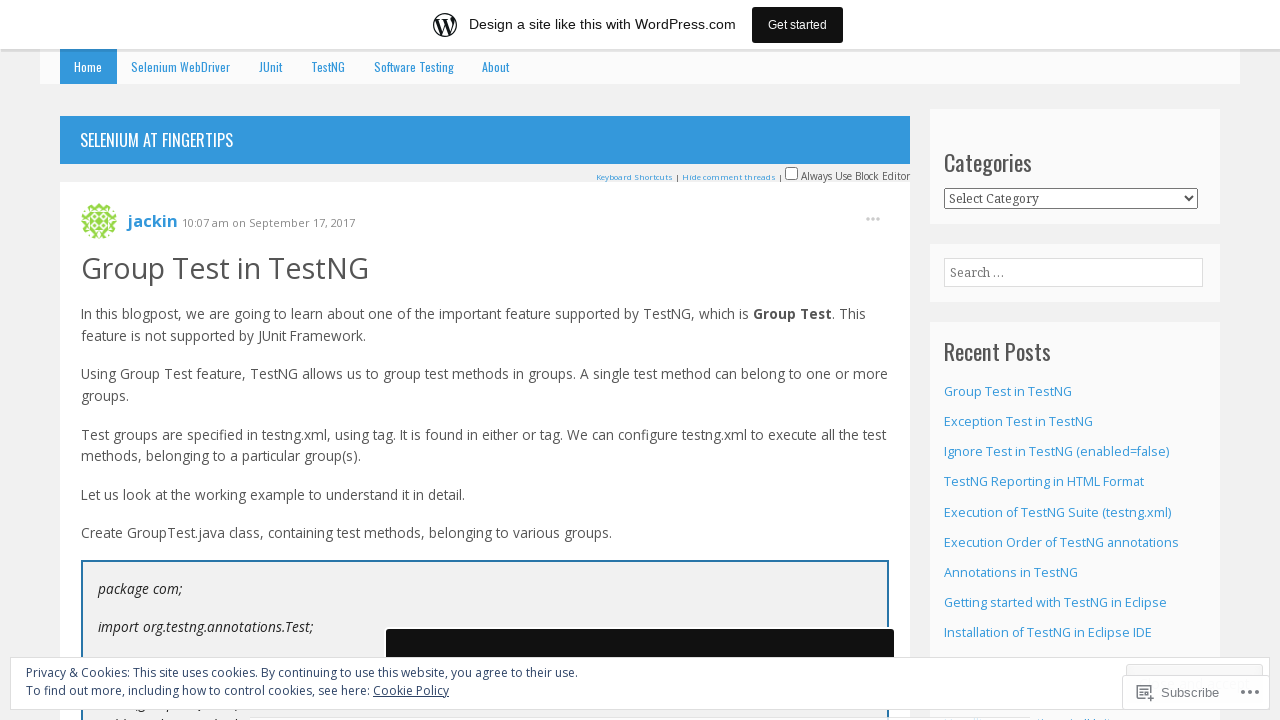